Tests Python.org search functionality by searching for "pycon" and verifying that results are returned

Starting URL: http://www.python.org

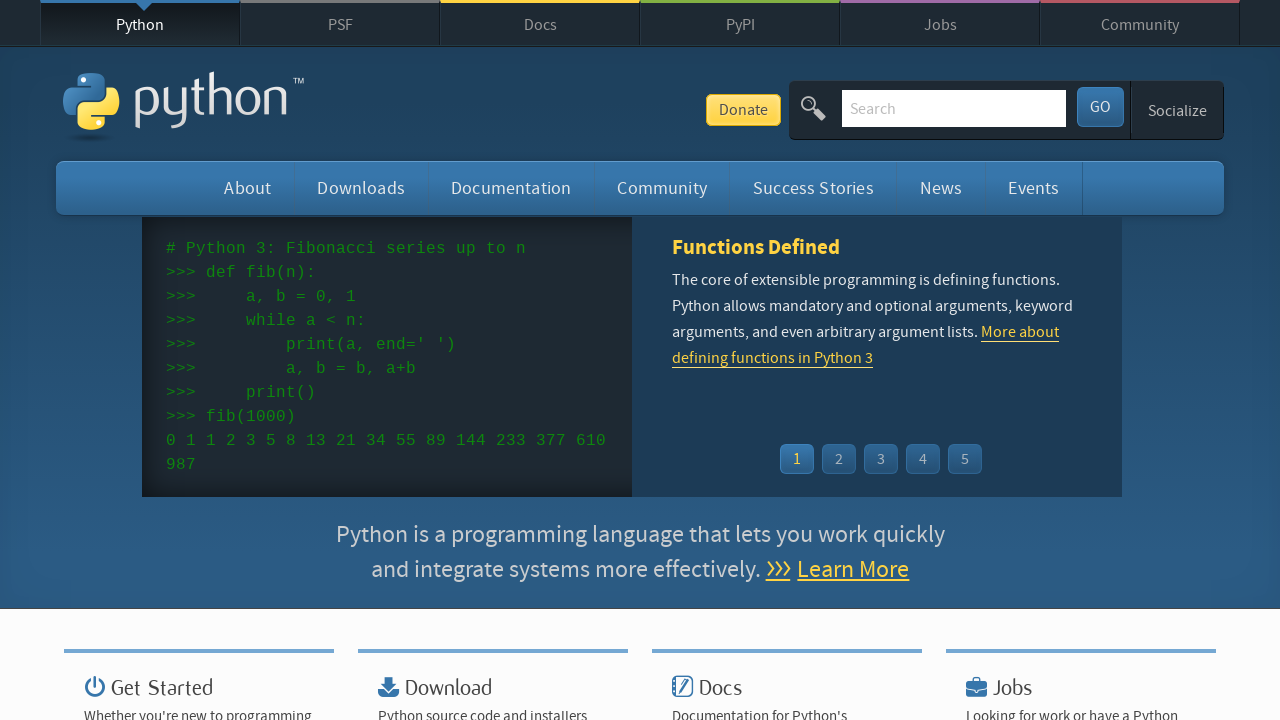

Verified page title contains 'Python'
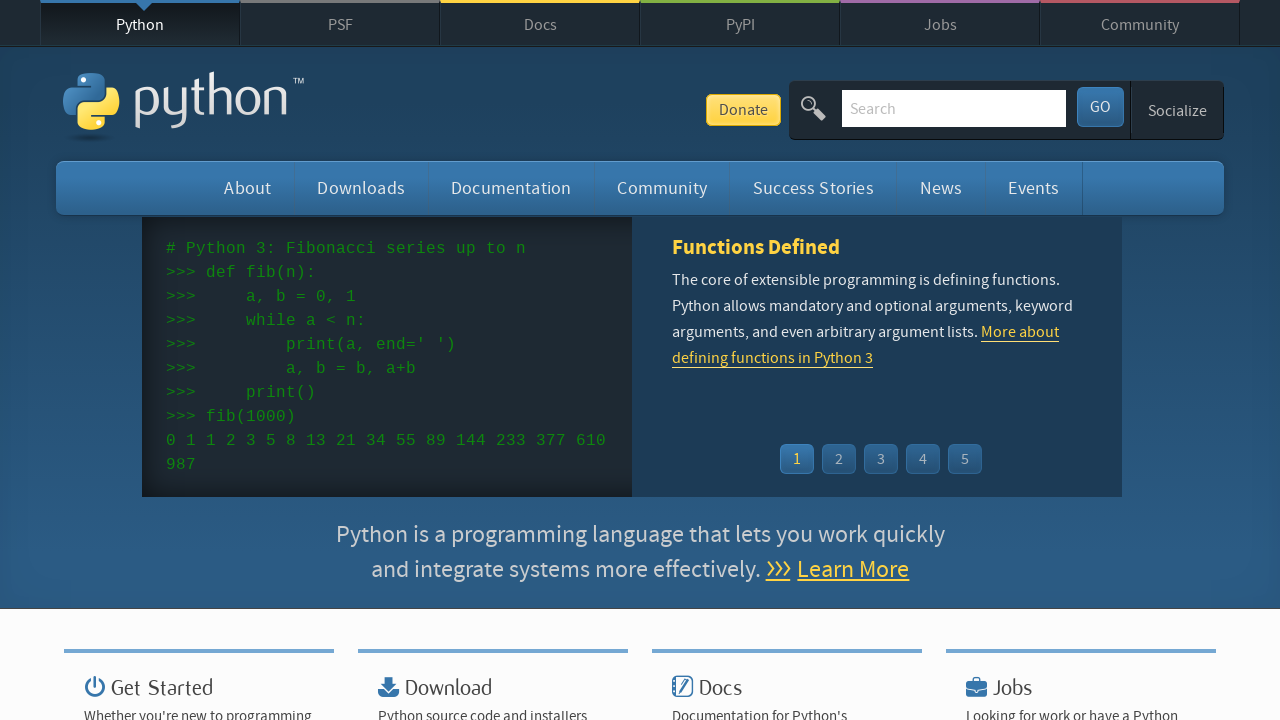

Located search input field
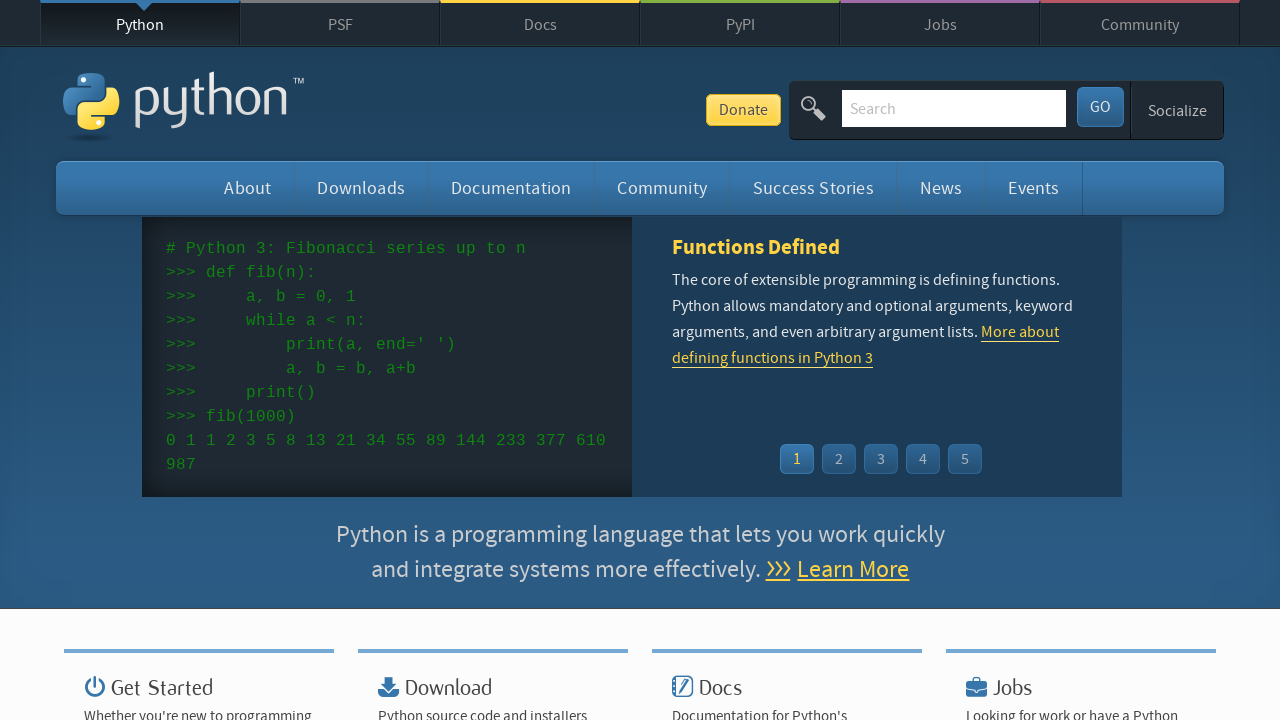

Cleared search input field on input[name='q']
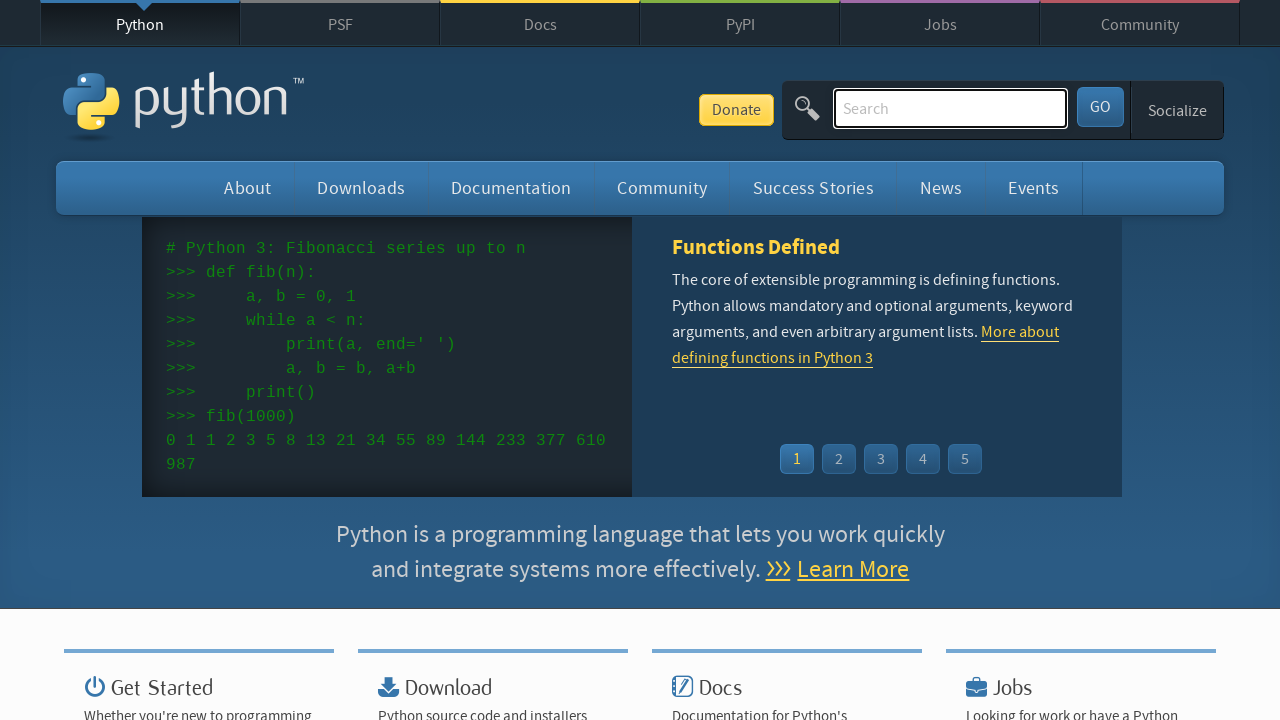

Filled search field with 'pycon' on input[name='q']
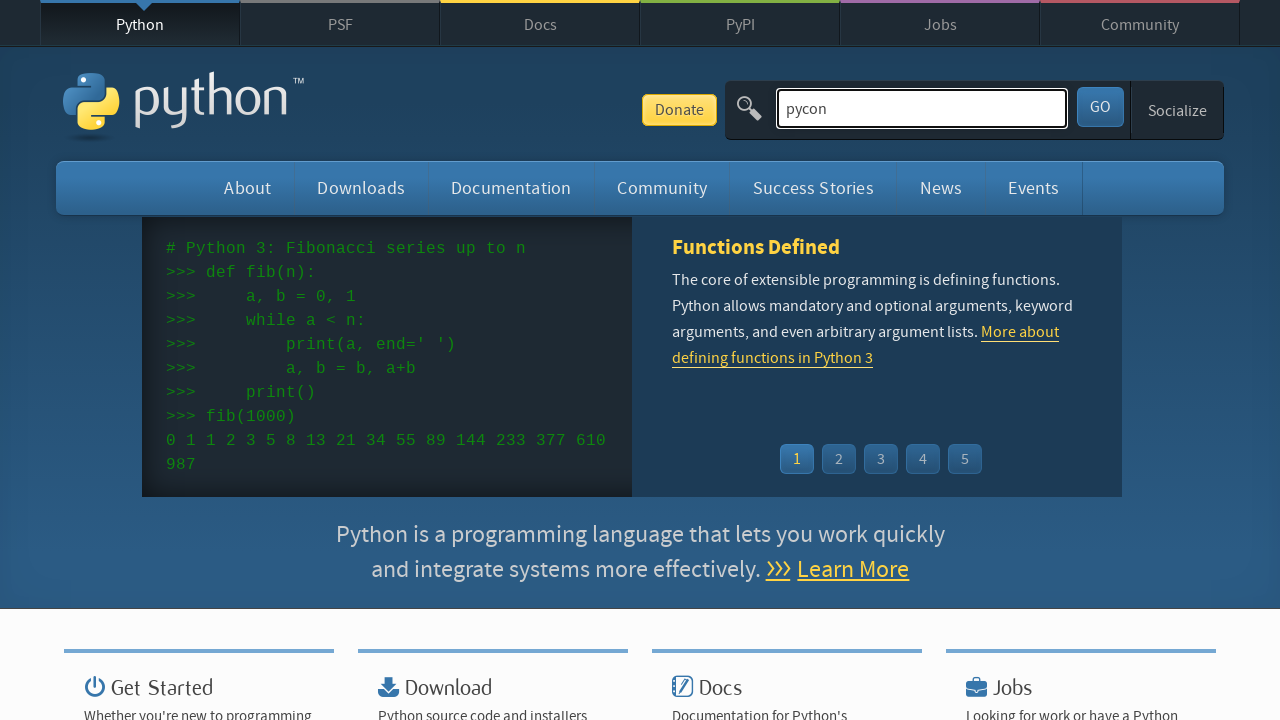

Pressed Enter to submit search for 'pycon' on input[name='q']
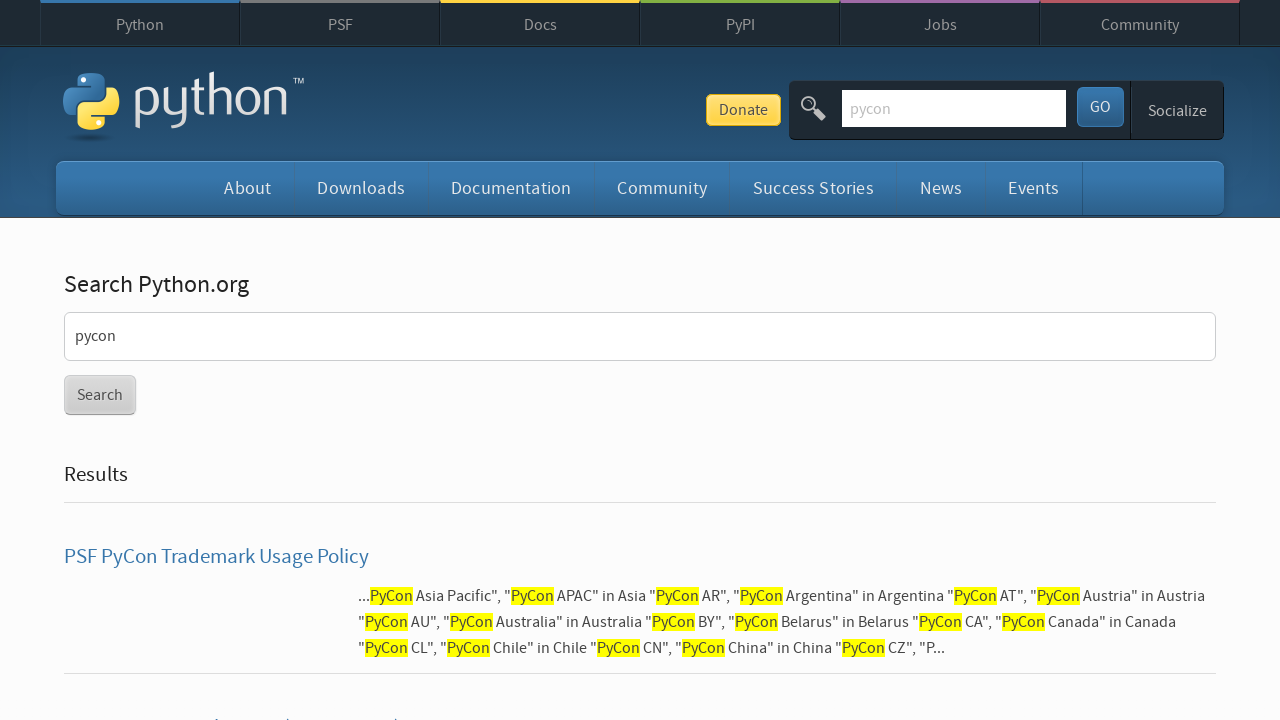

Waited for page to load with networkidle state
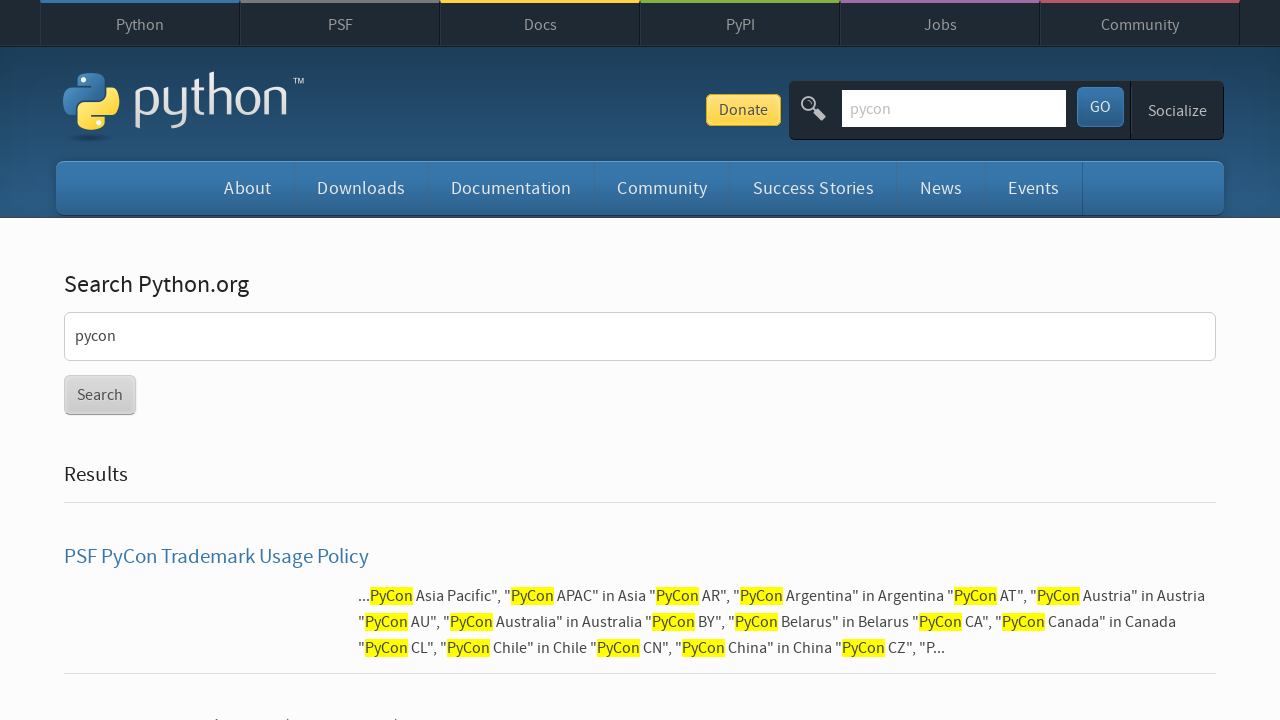

Verified search results were returned (no 'No results found' message)
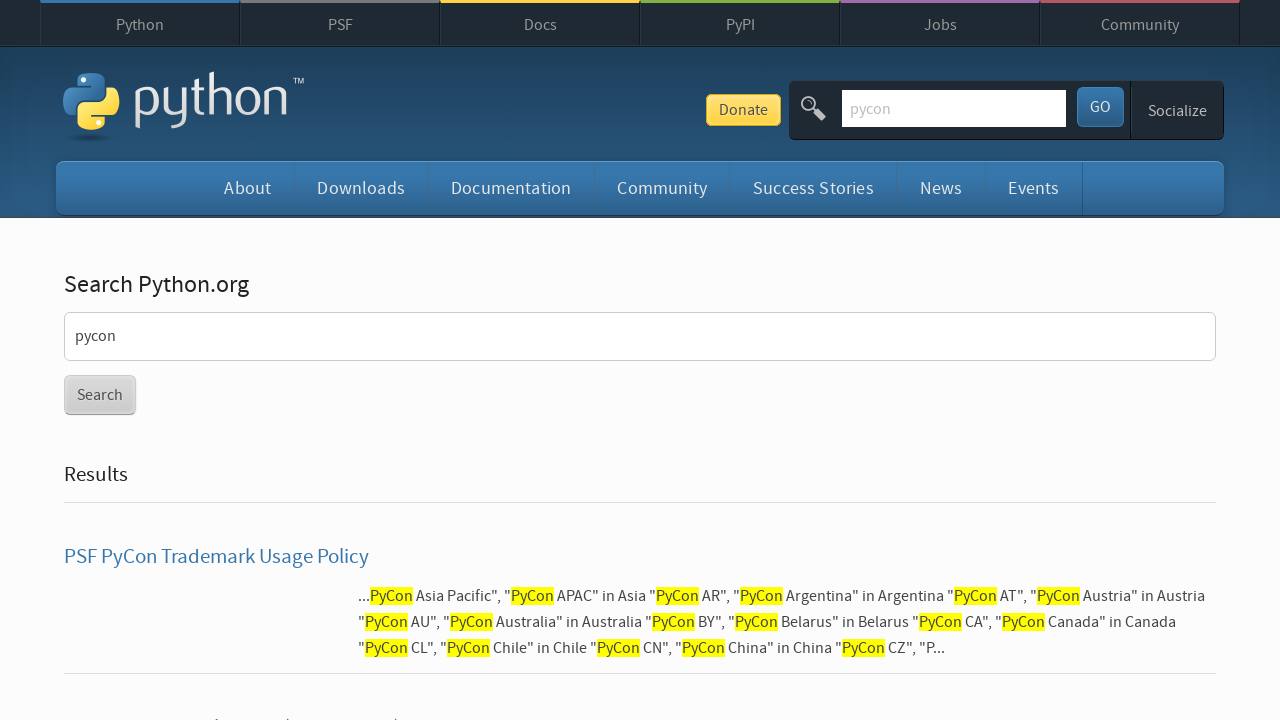

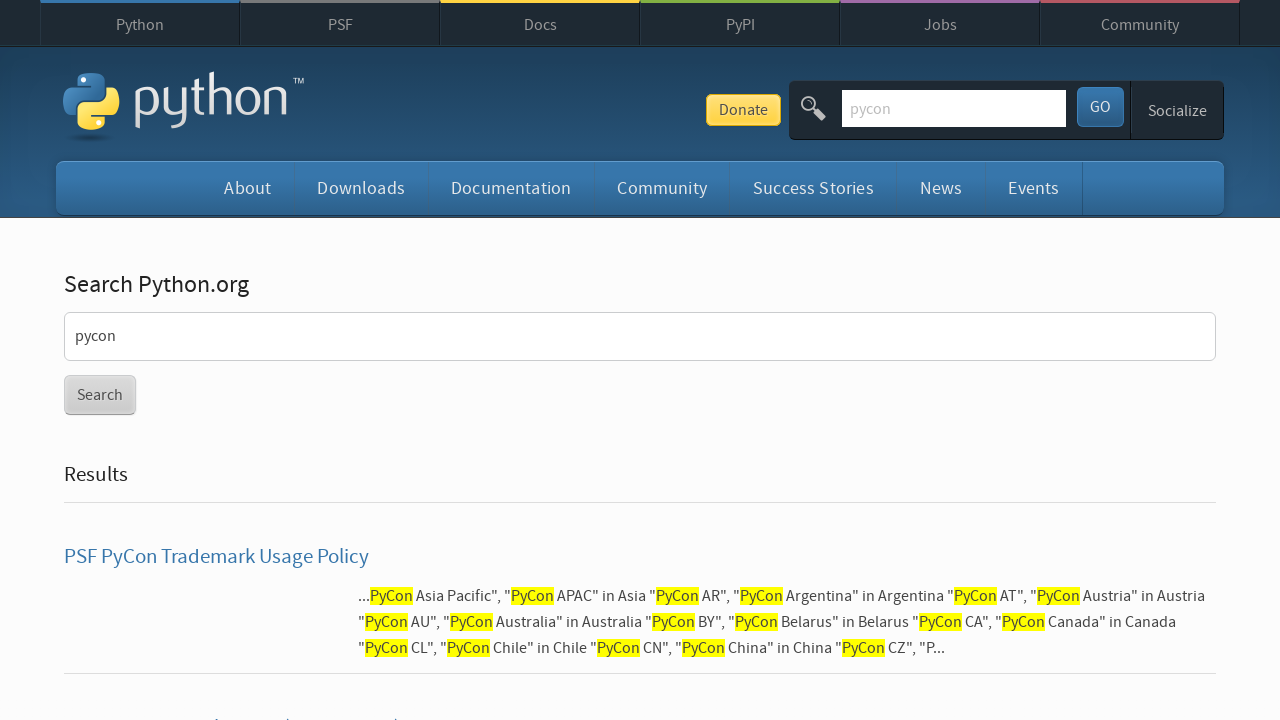